Fills out a registration form by using keyboard navigation (TAB key) to move between fields, demonstrating action chaining with the Actions class

Starting URL: https://naveenautomationlabs.com/opencart/index.php?route=account/register

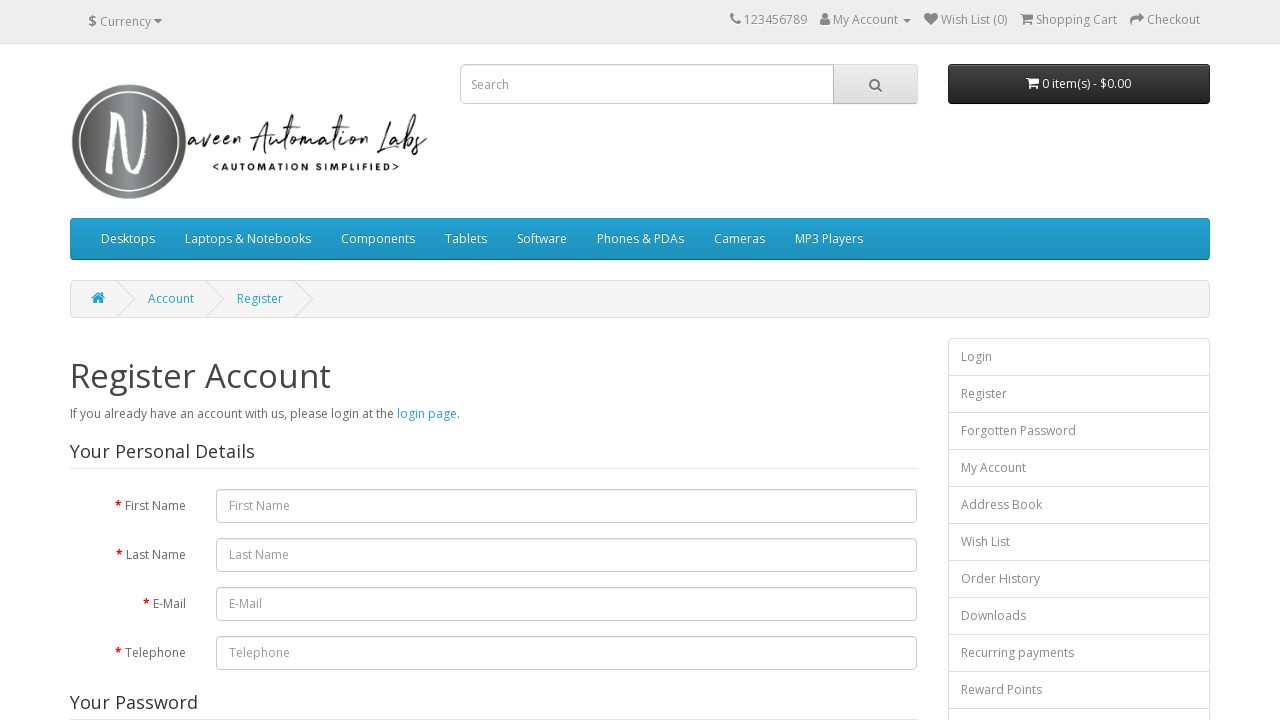

Filled first name field with 'Shruti' on #input-firstname
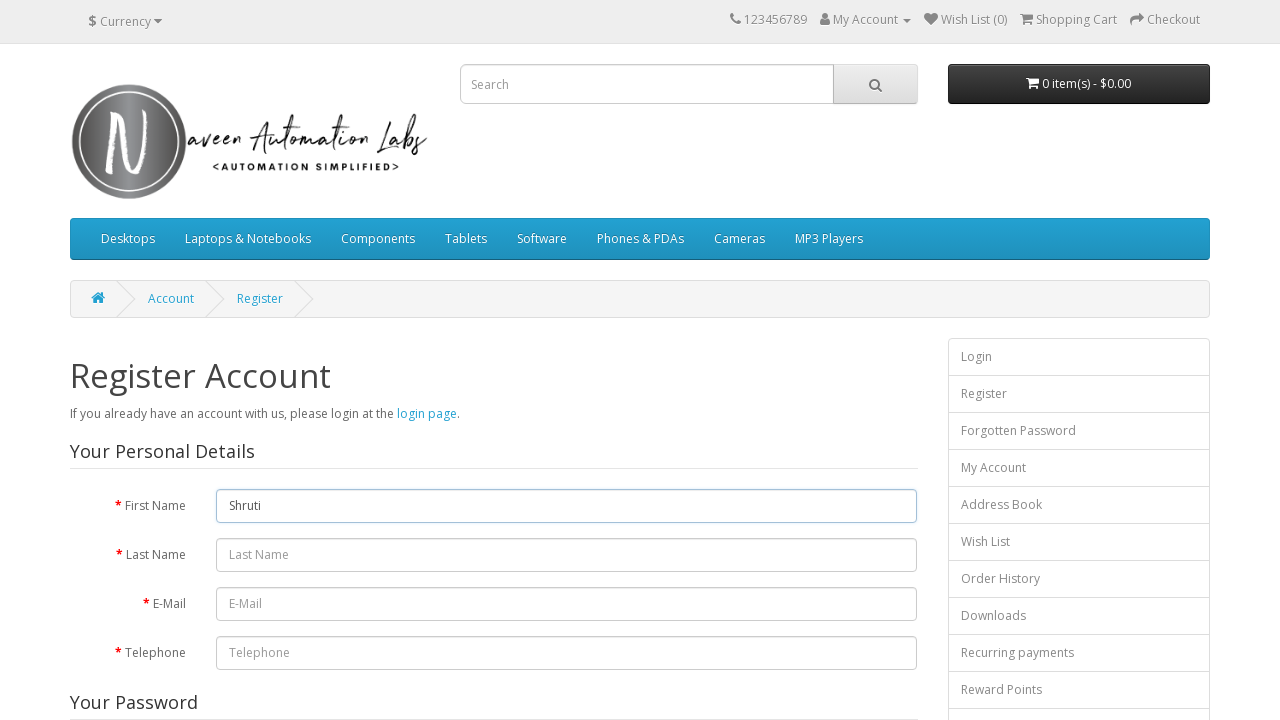

Pressed Tab to navigate to last name field
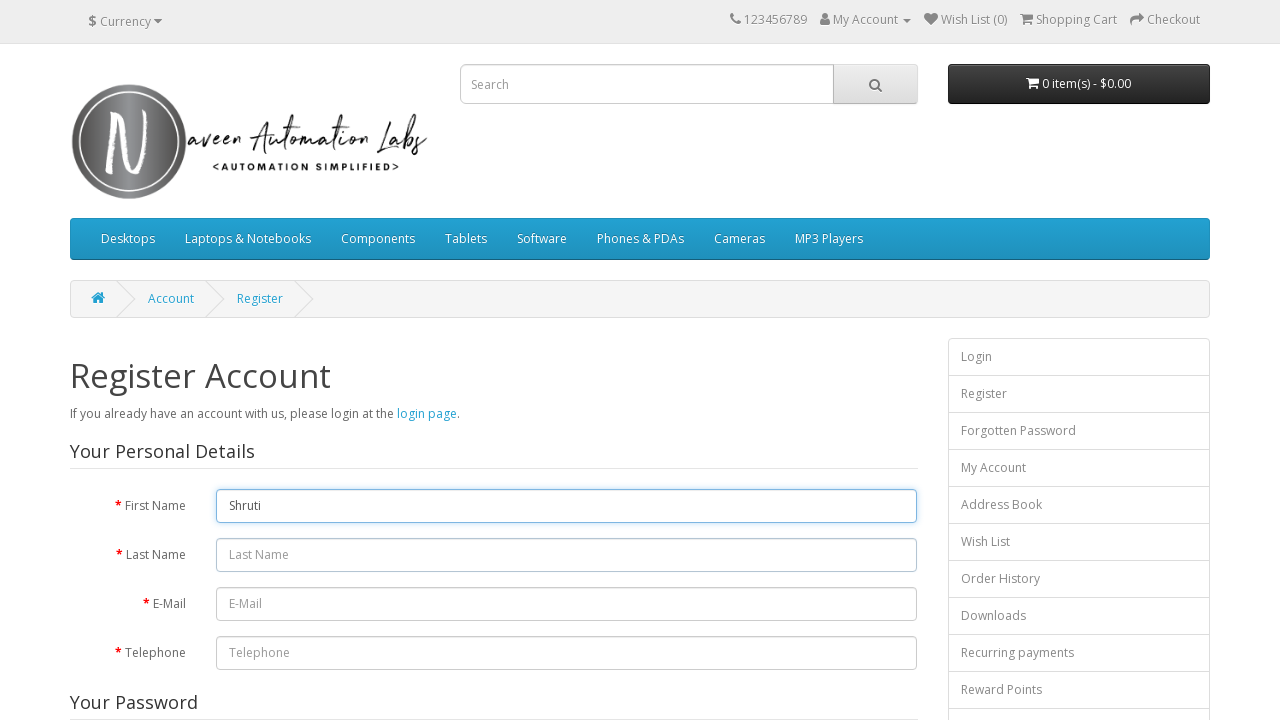

Typed 'automation' in last name field
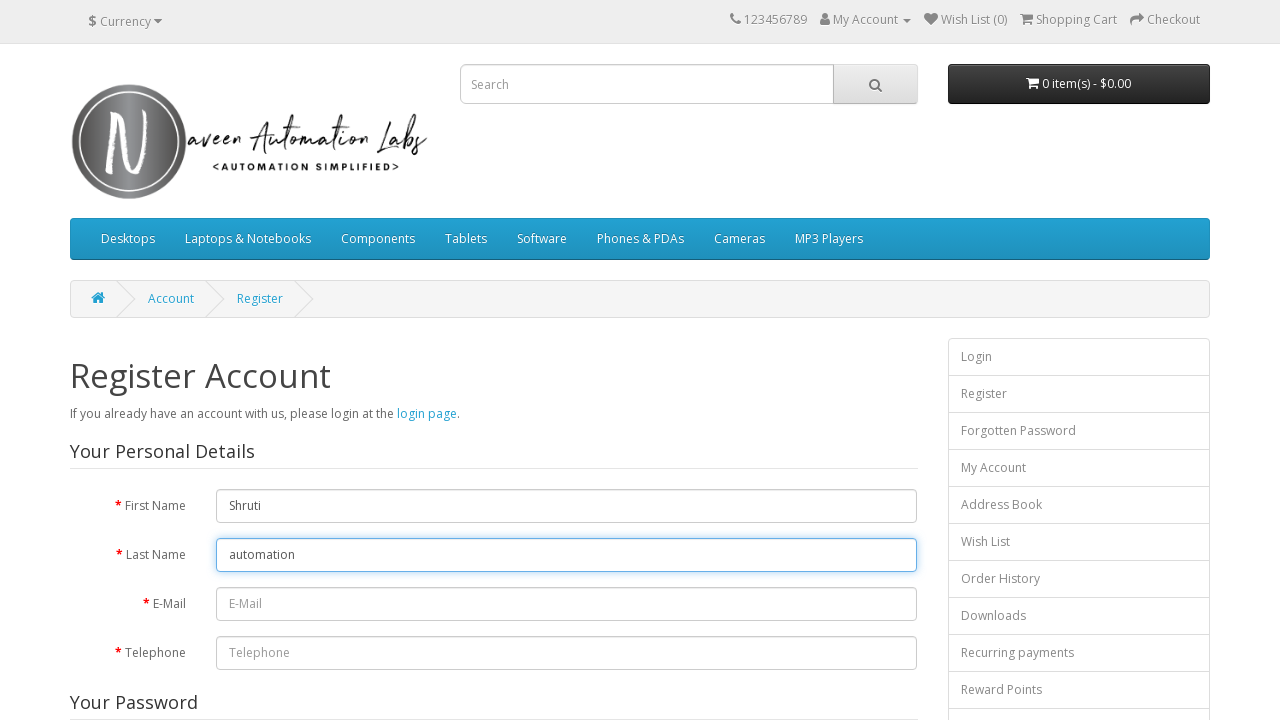

Pressed Tab to navigate to email field
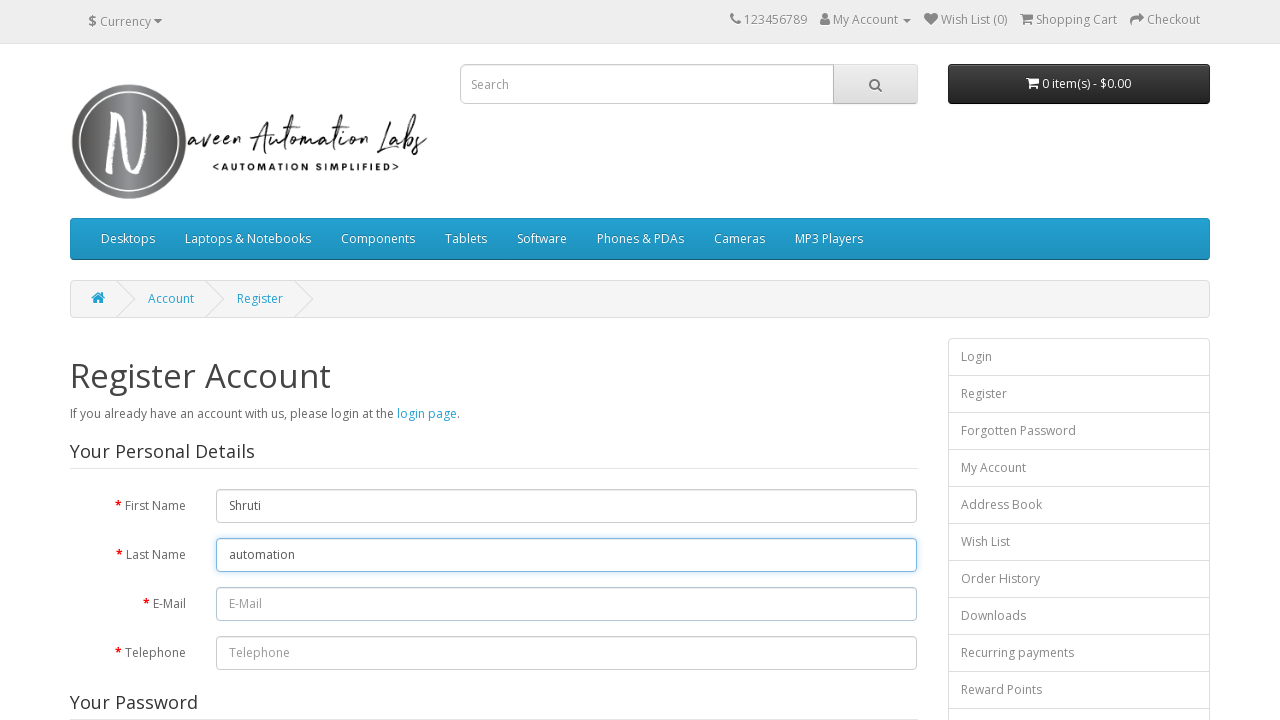

Typed 'automation@gmail.com' in email field
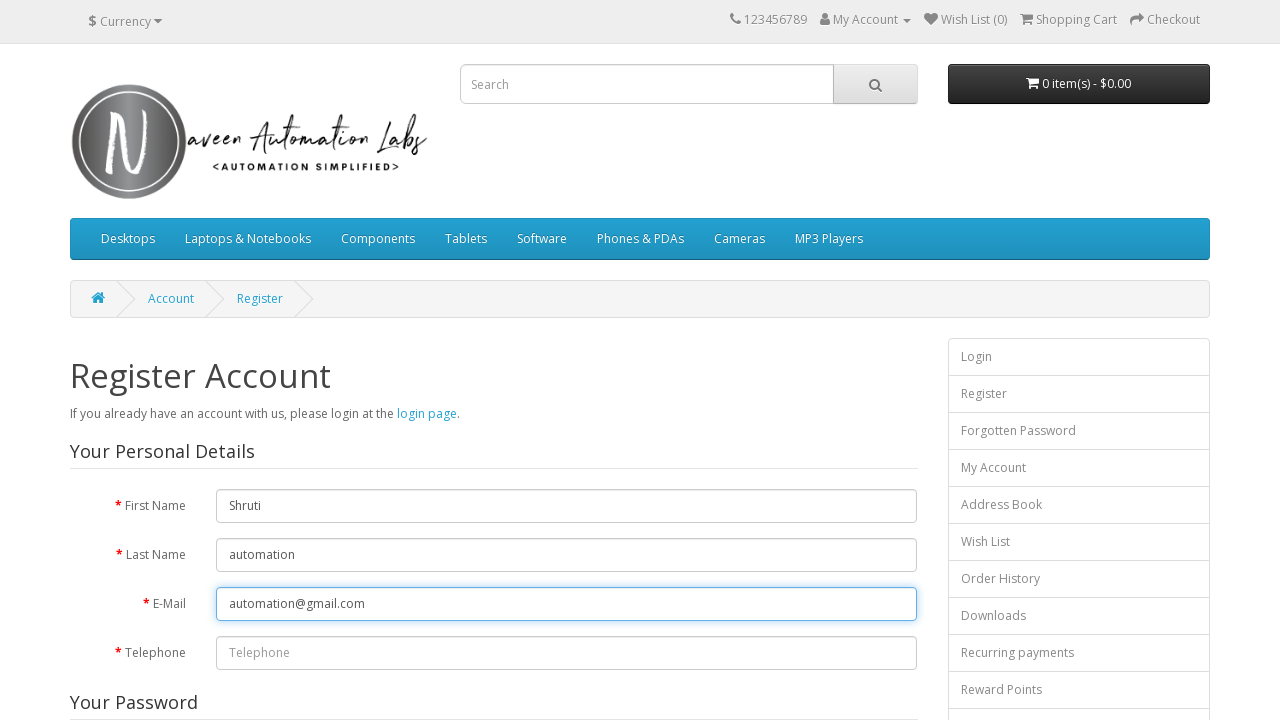

Pressed Tab to navigate to telephone field
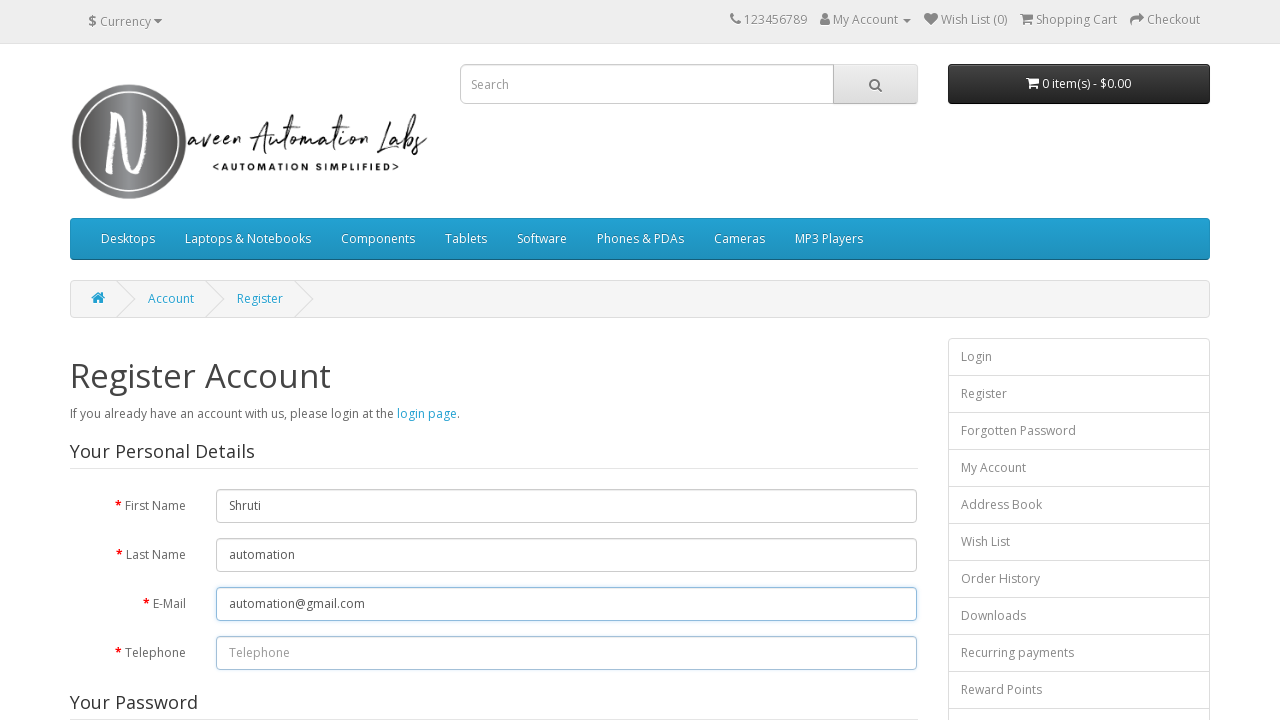

Typed '9898989898' in telephone field
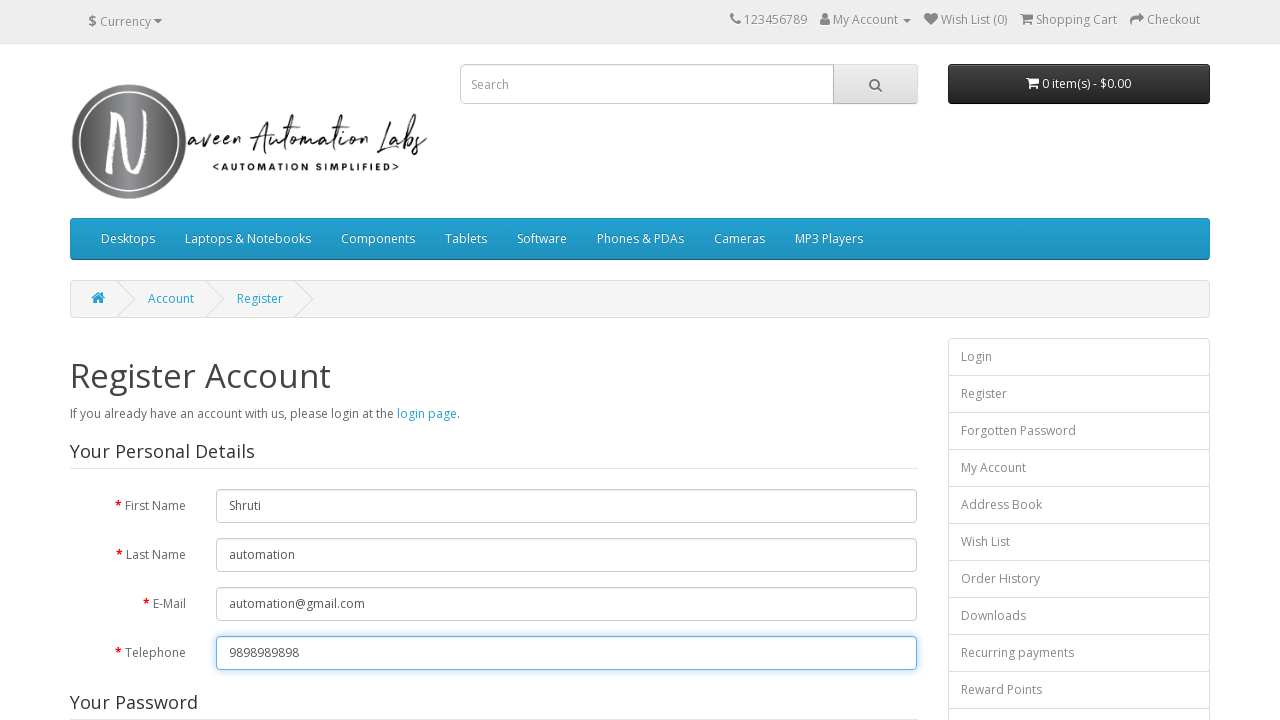

Pressed Tab to navigate to password field
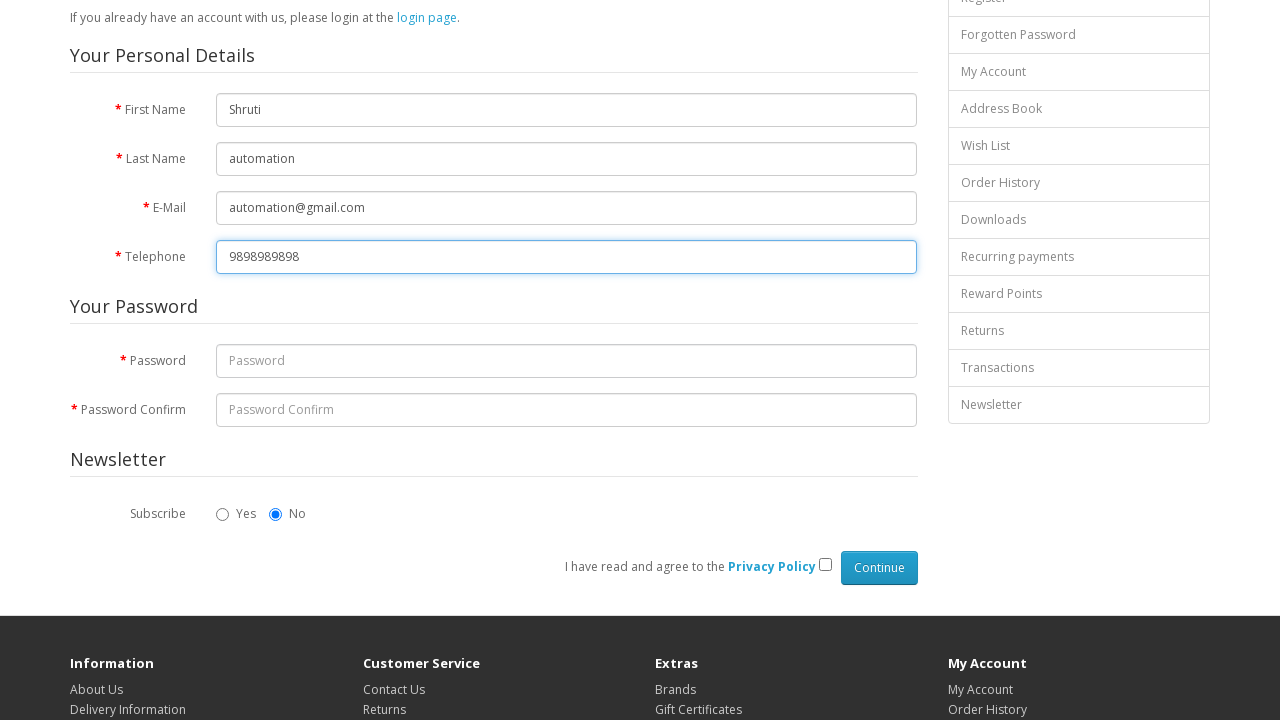

Typed 'automation@123' in password field
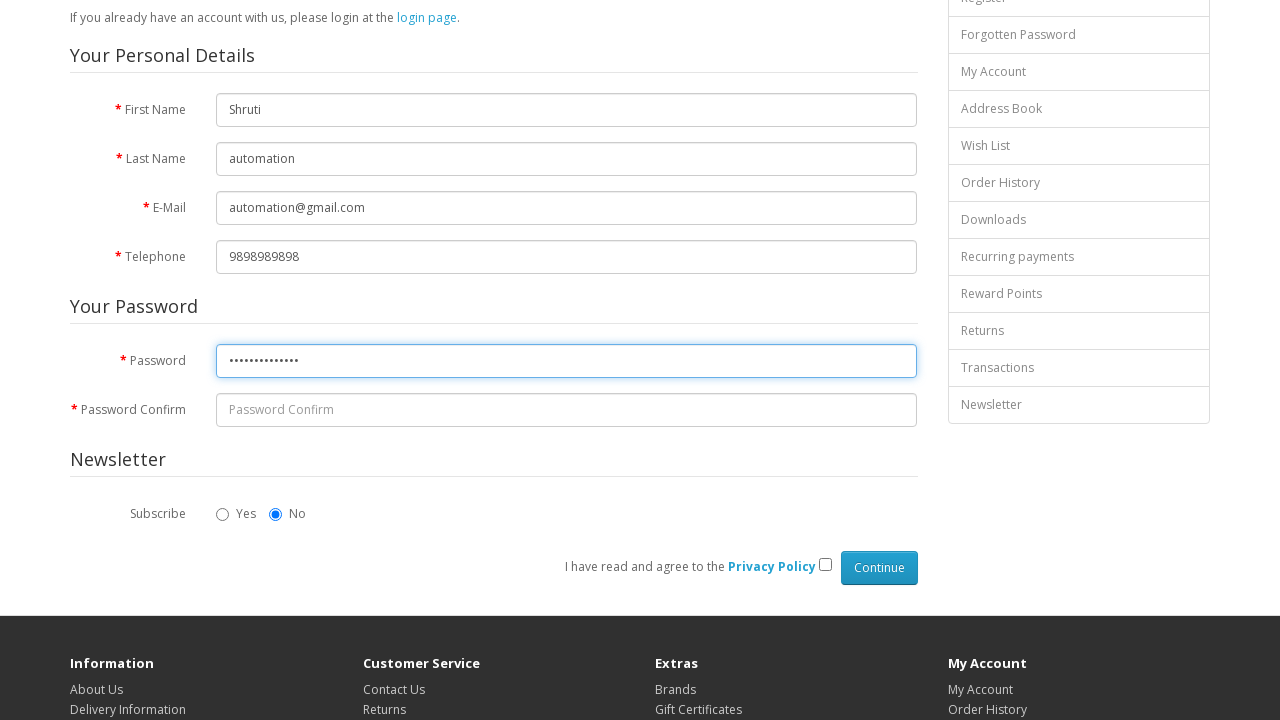

Pressed Tab to navigate to password confirm field
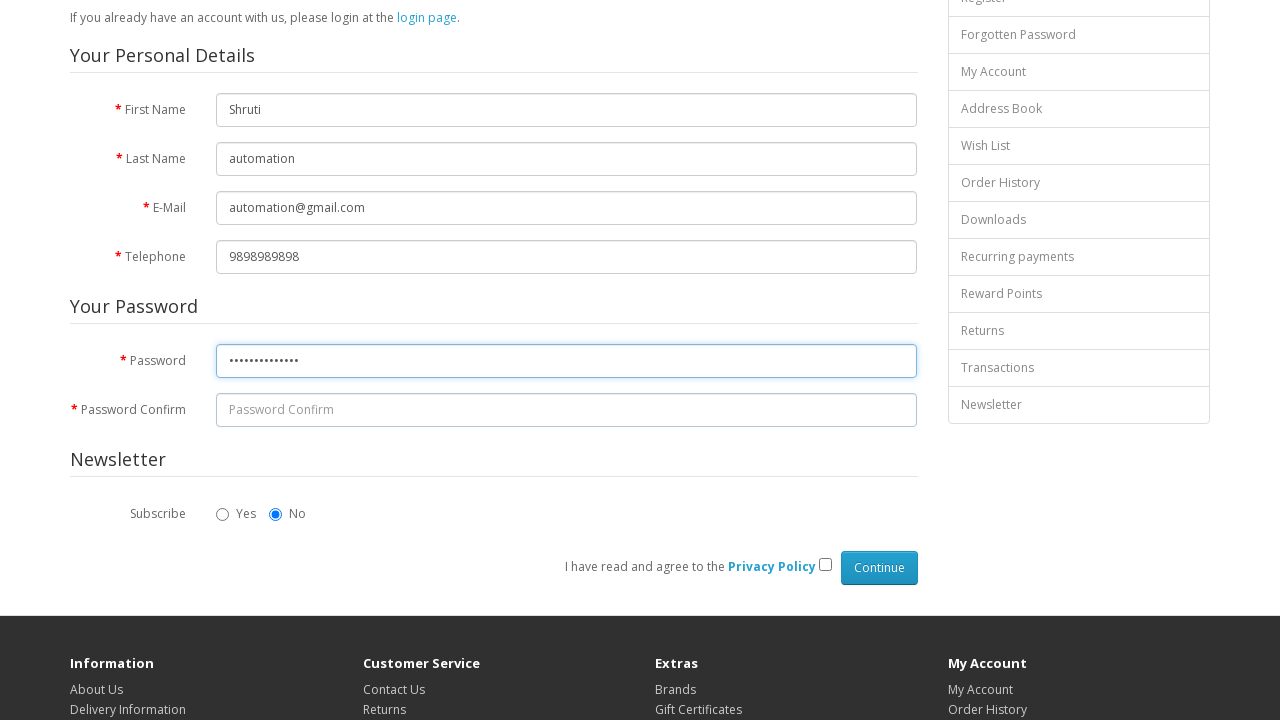

Typed 'automation@123' in password confirm field
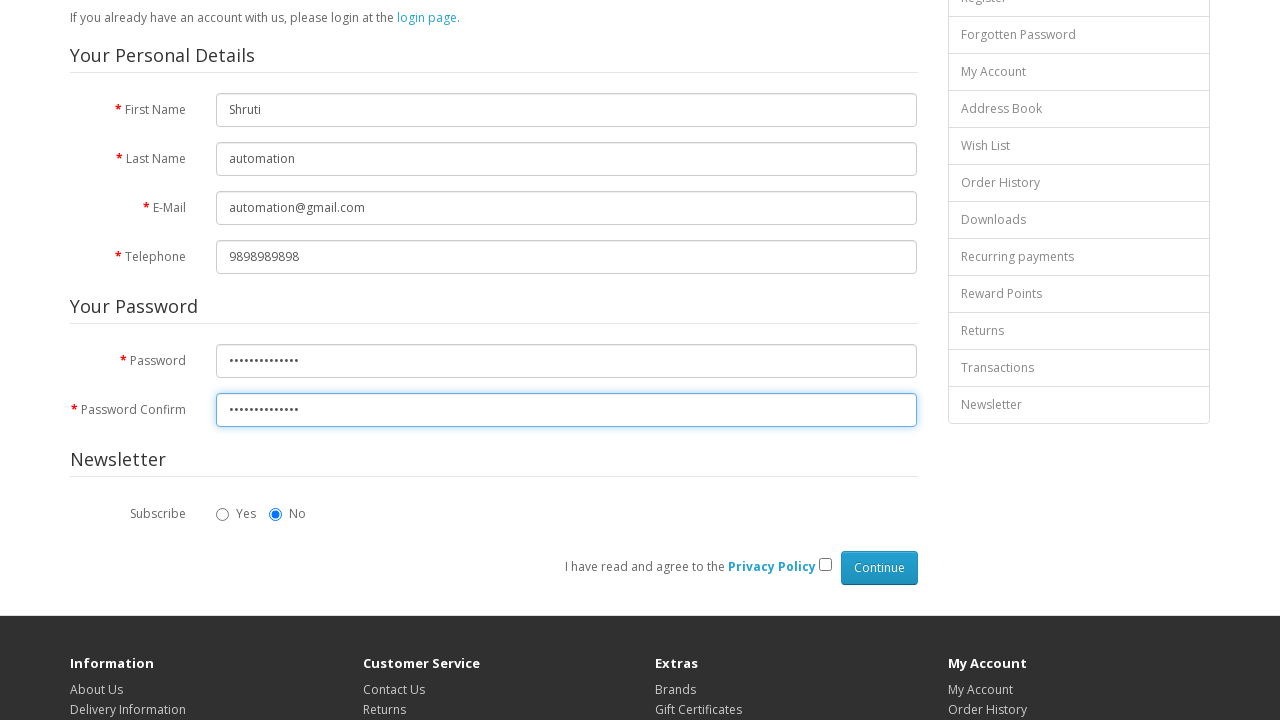

Pressed Tab to navigate past newsletter field
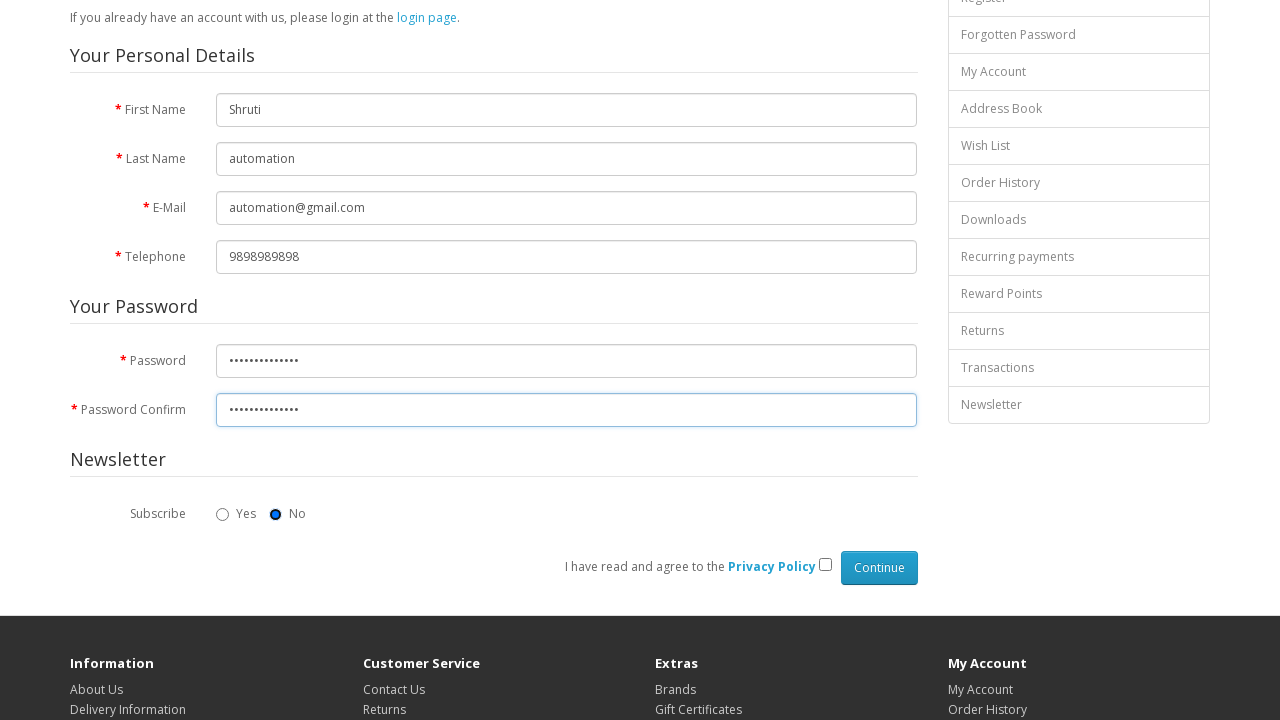

Pressed Tab to navigate past another form element
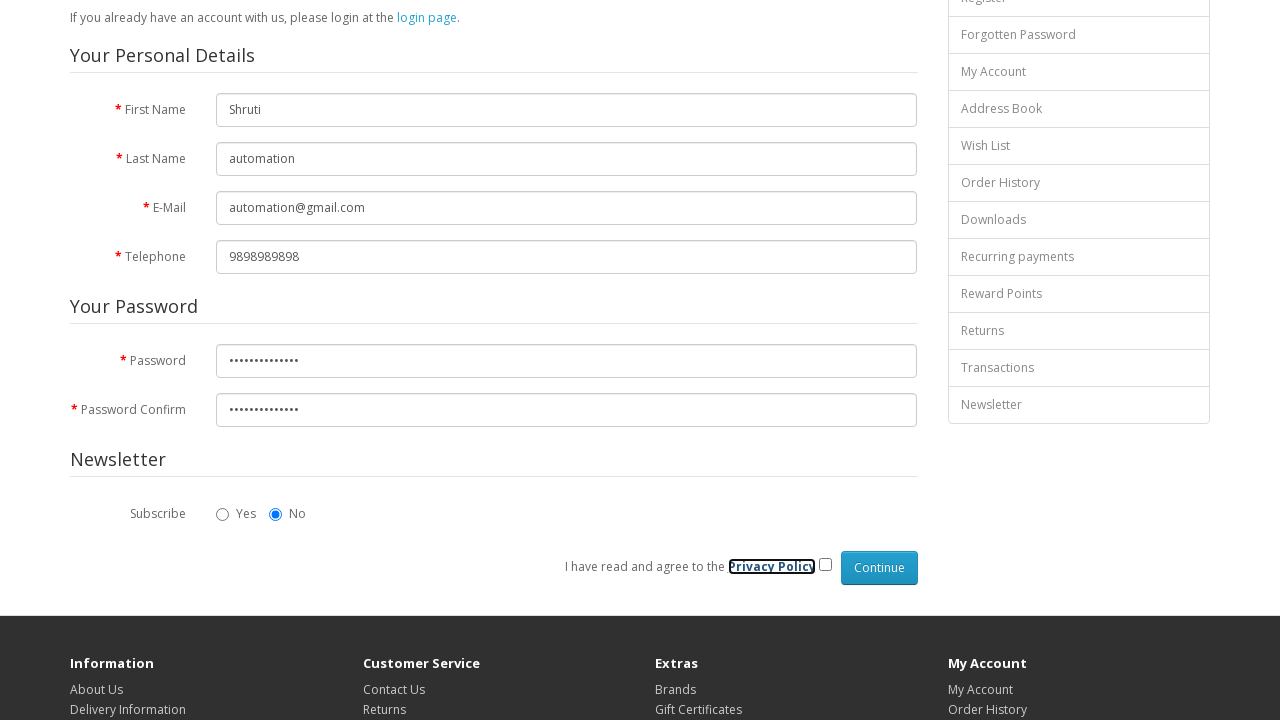

Pressed Tab to navigate to privacy policy checkbox
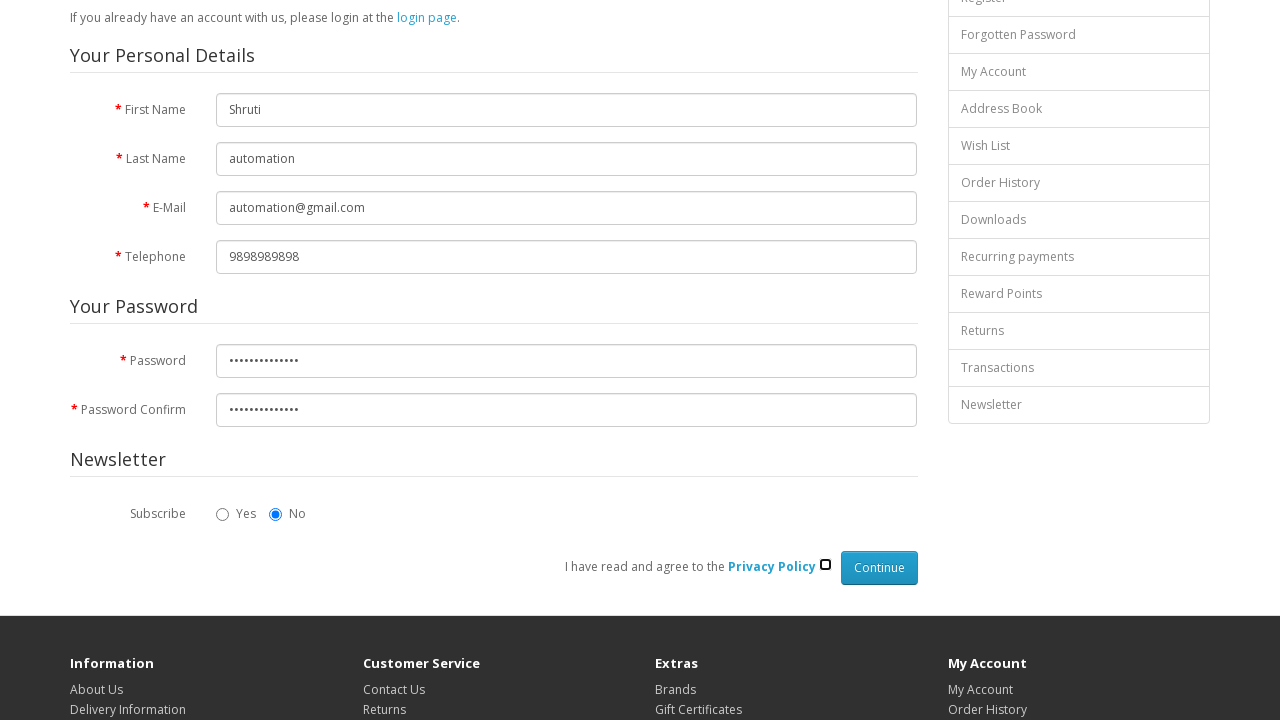

Pressed Space to check the privacy policy checkbox
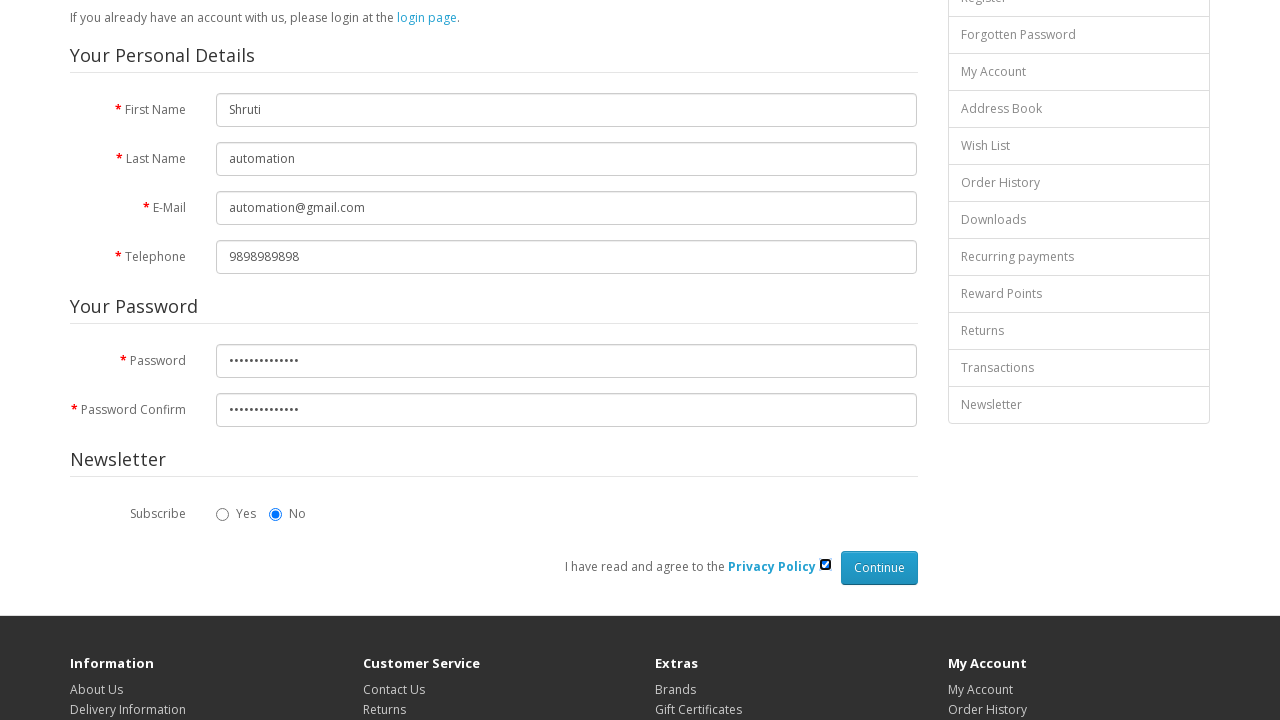

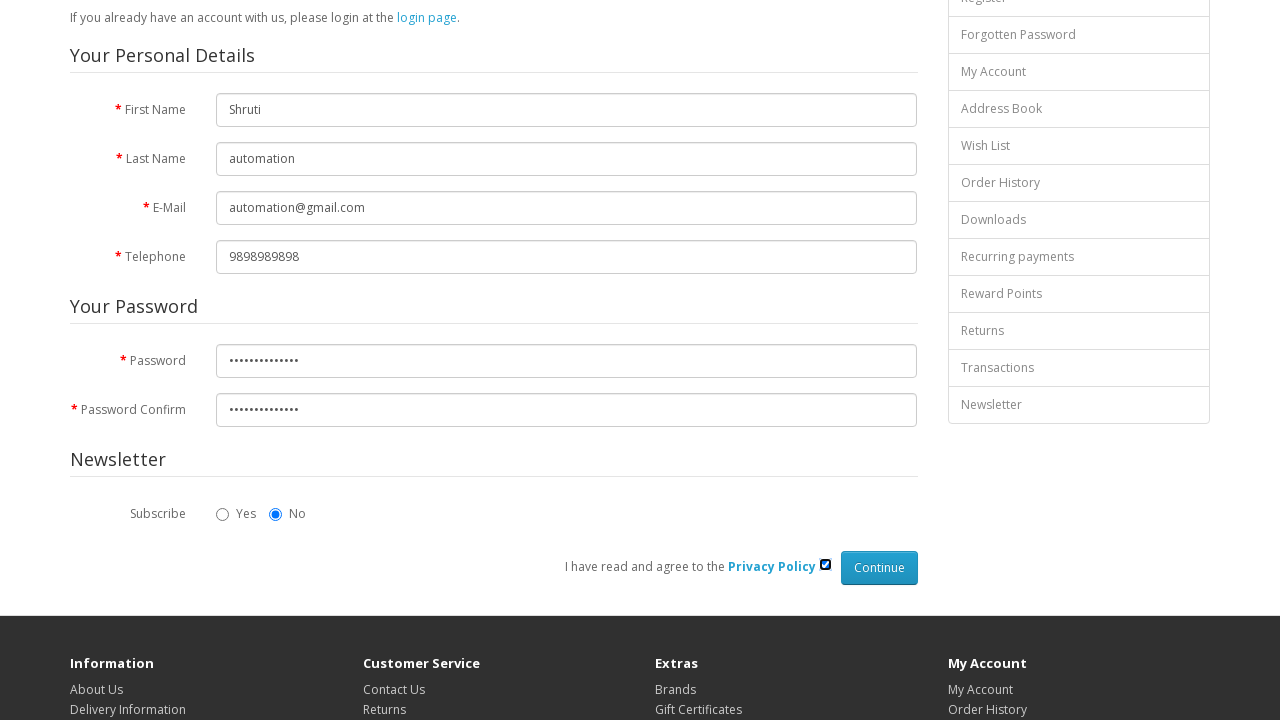